Tests that the Email column in table 1 can be sorted in ascending order by clicking the column header

Starting URL: http://the-internet.herokuapp.com/tables

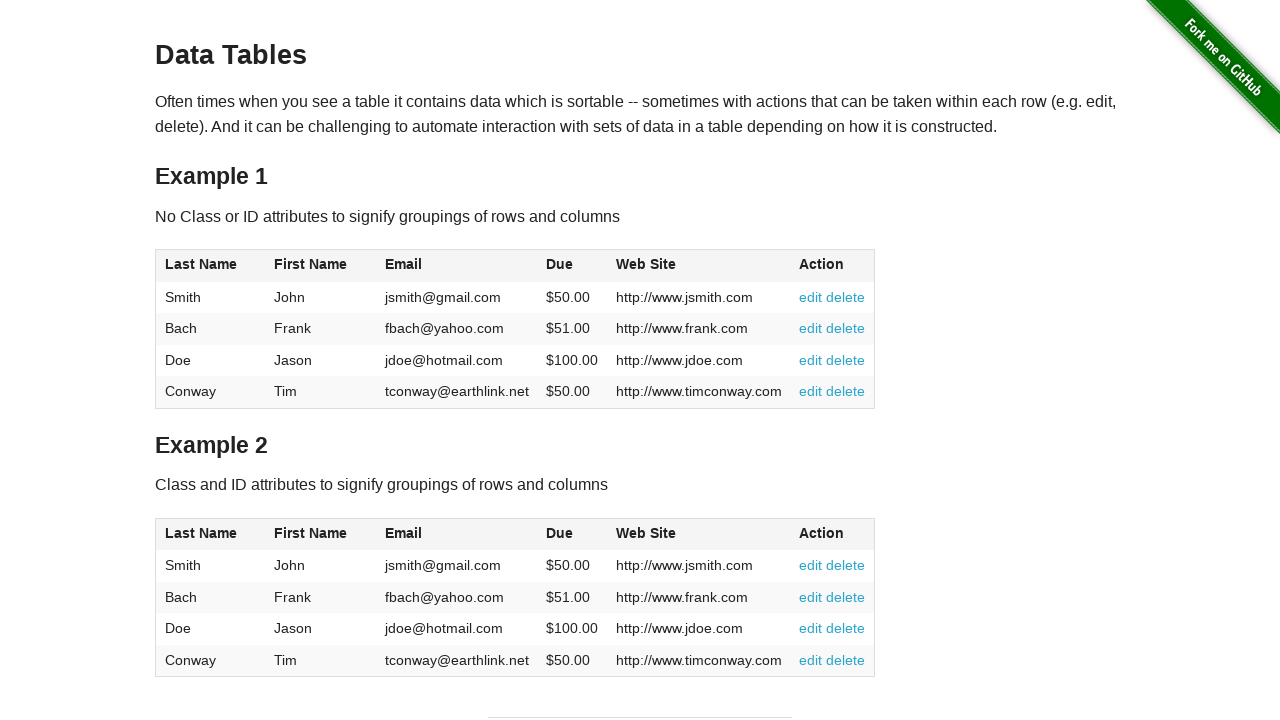

Clicked Email column header to sort in ascending order at (457, 266) on #table1 thead tr th:nth-of-type(3)
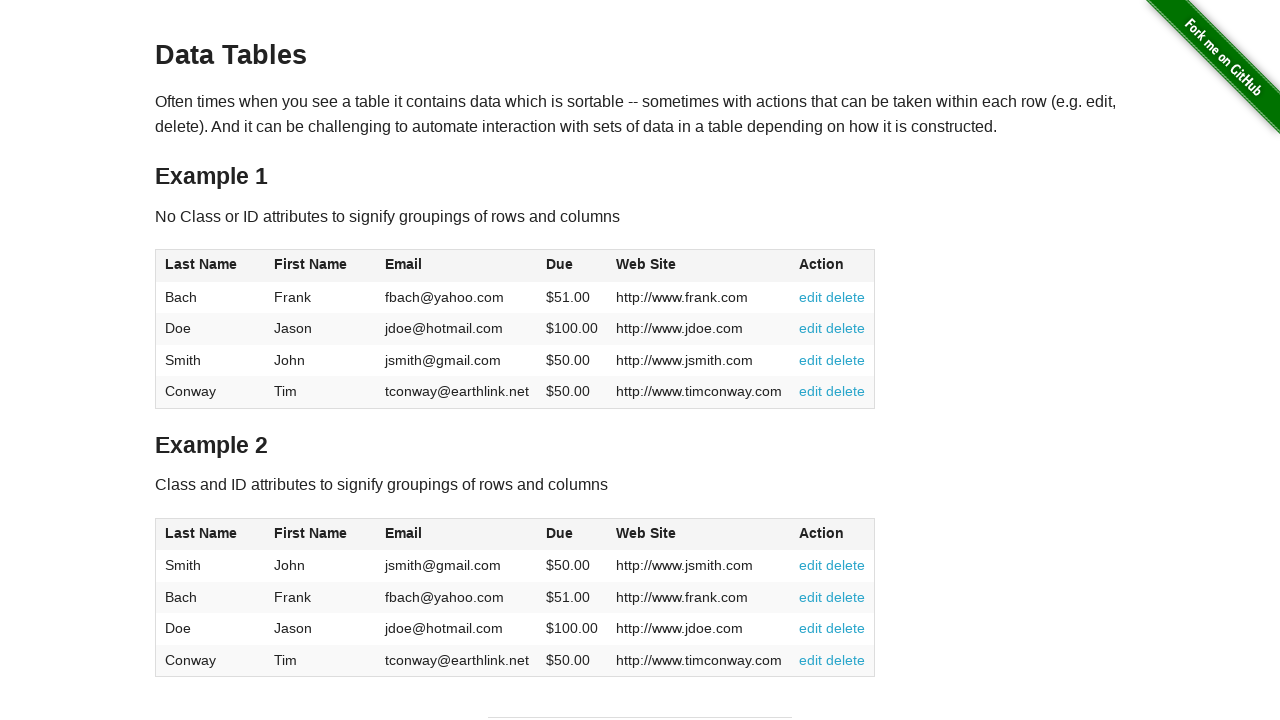

Table data loaded after sorting Email column
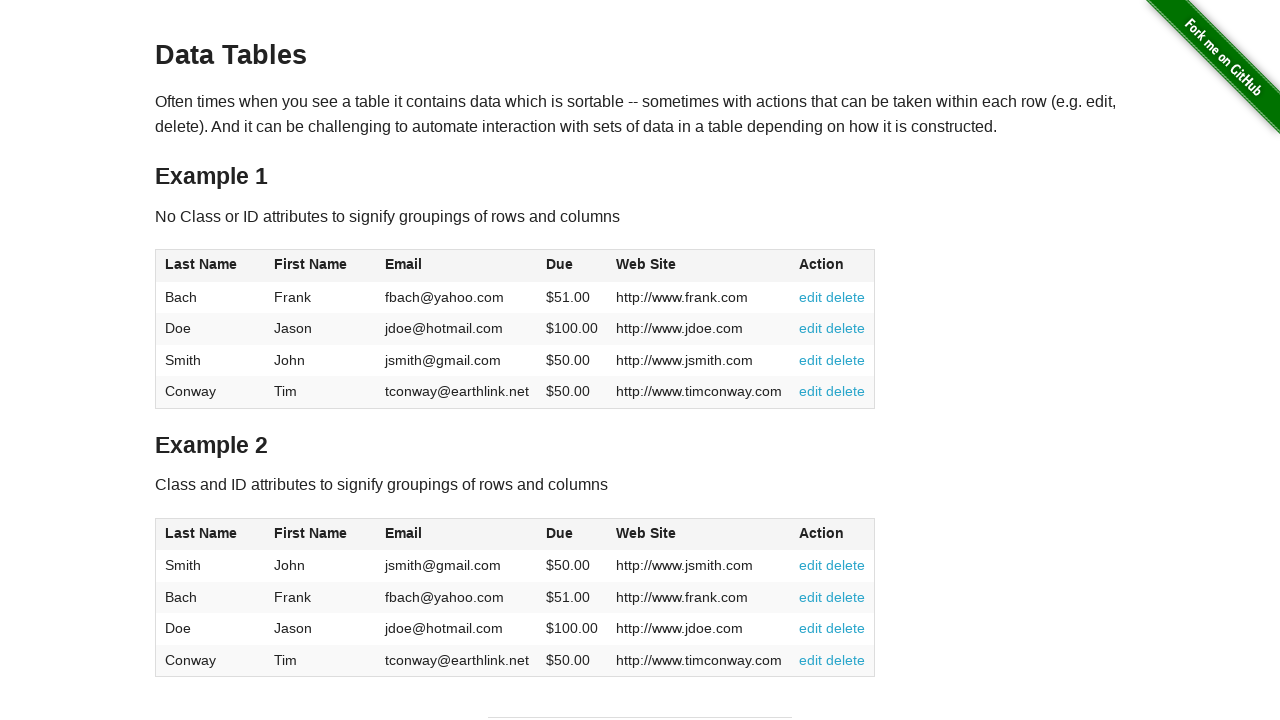

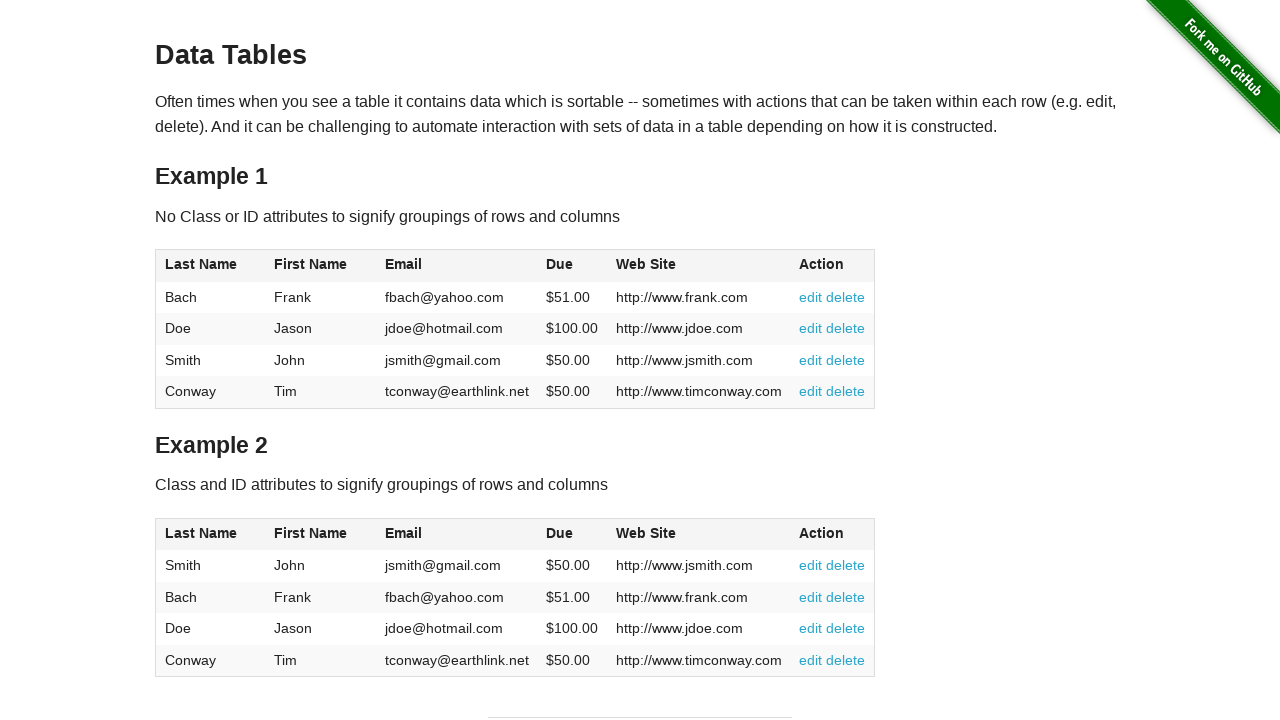